Tests adding a food product to a shopping list application by filling in product name, category, price, quantity, and weight fields, then submitting the form and verifying the product appears in the list.

Starting URL: https://lista-de-compras-mayh0xs-projects.vercel.app

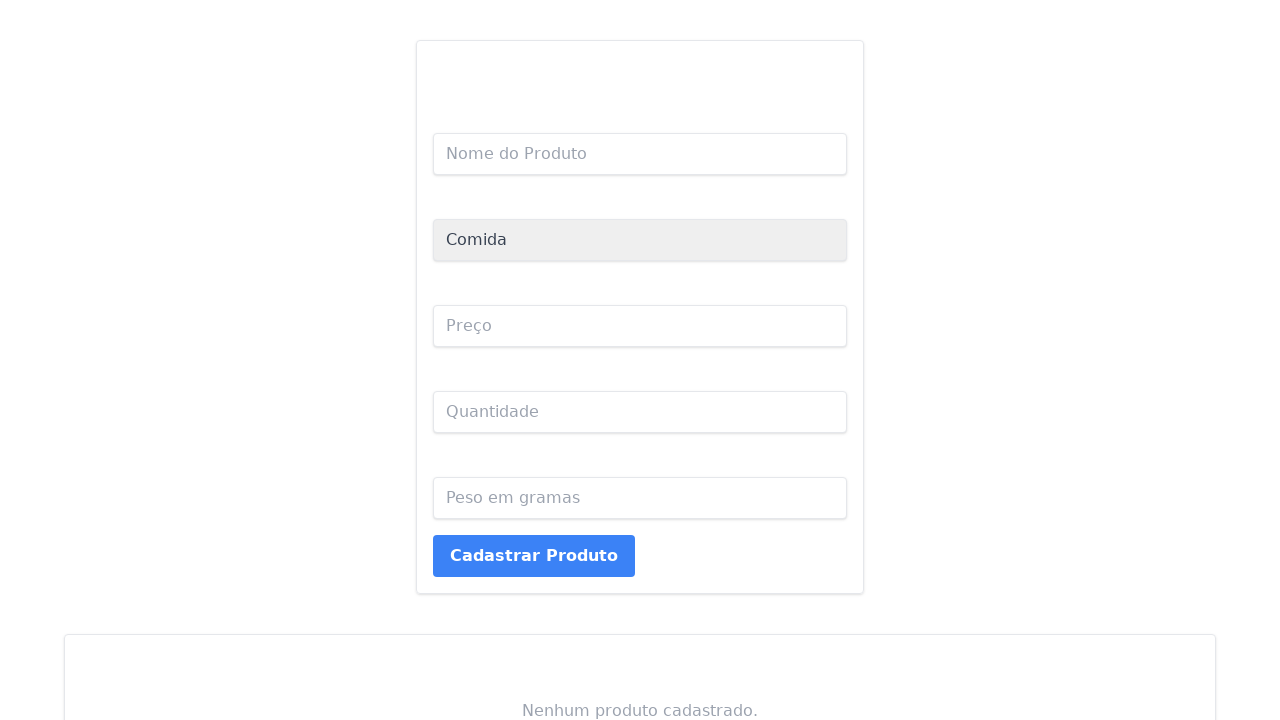

Verified initial empty state message is displayed
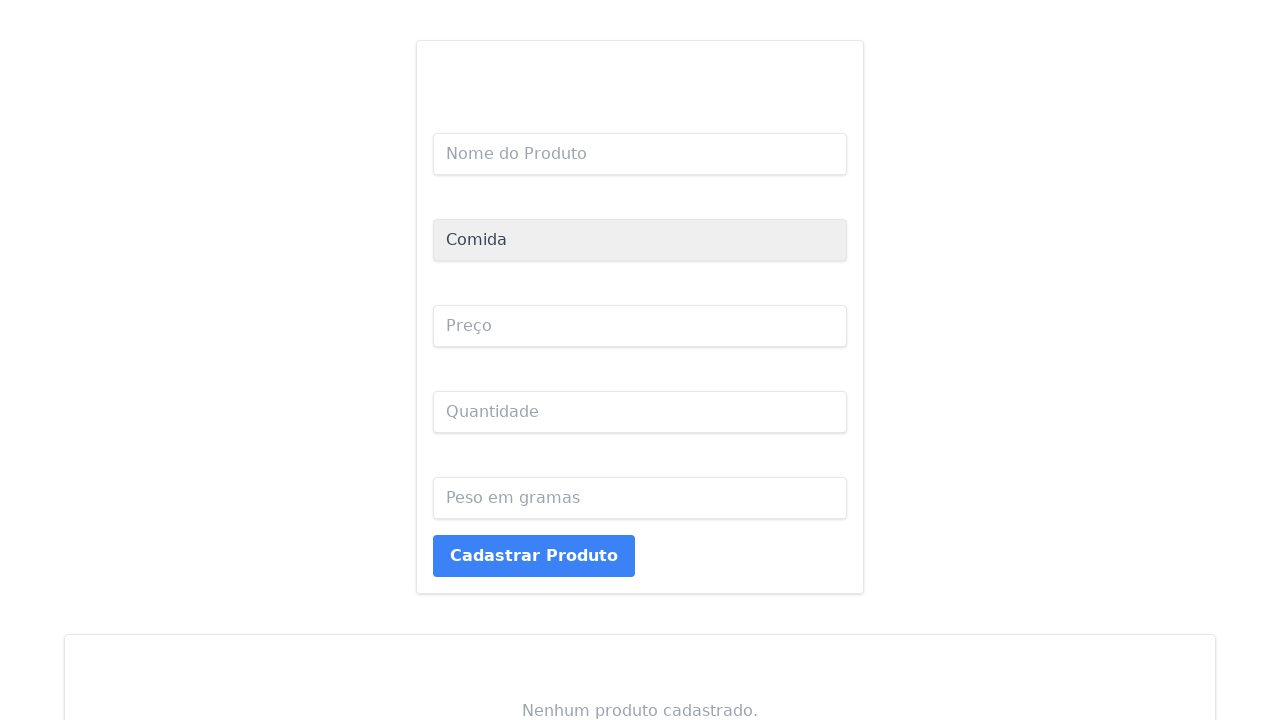

Filled product name field with 'Arroz' on .shadow:nth-child(3)
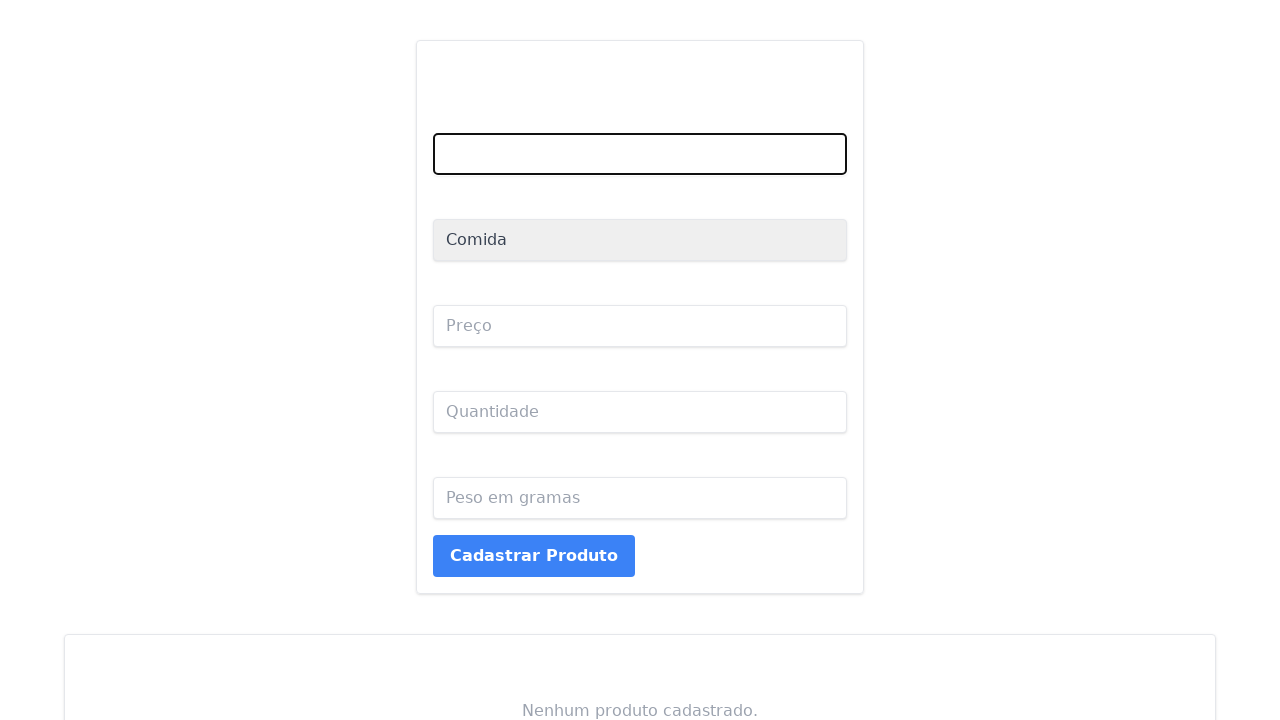

Selected 'Comida' category from dropdown on .text-gray-700
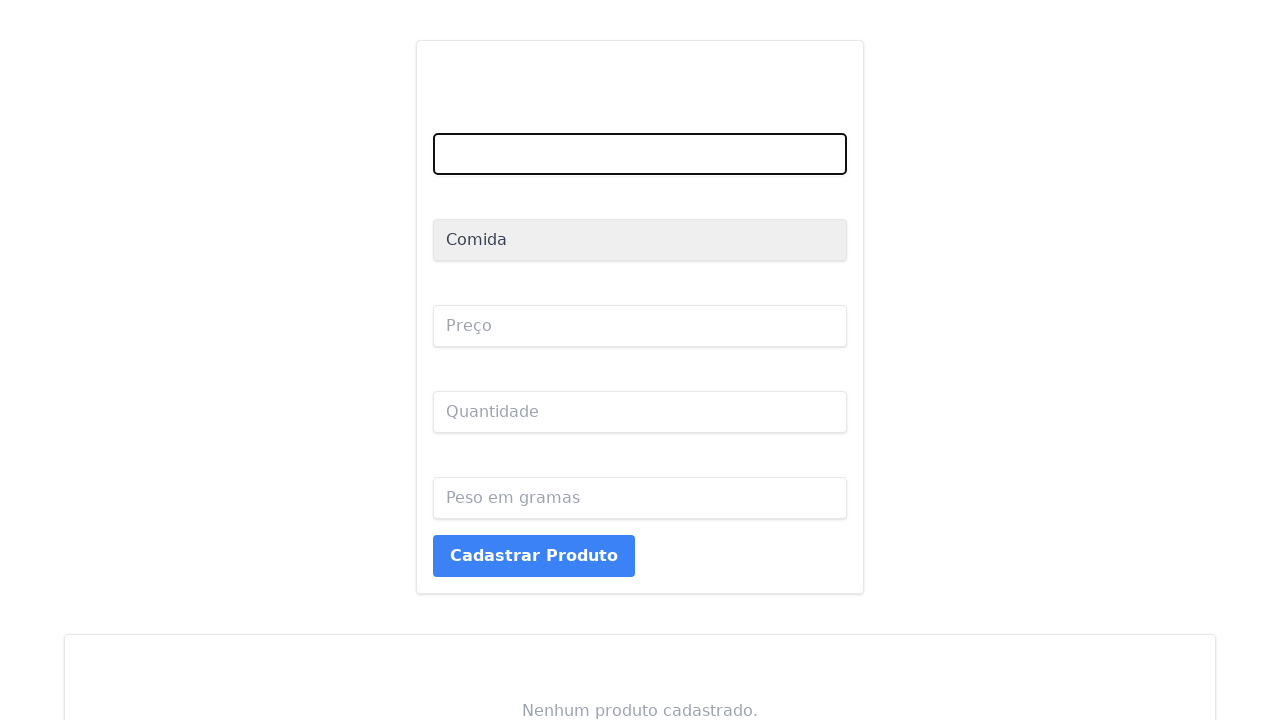

Filled price field with '8' on .mb-4:nth-child(3) > .shadow
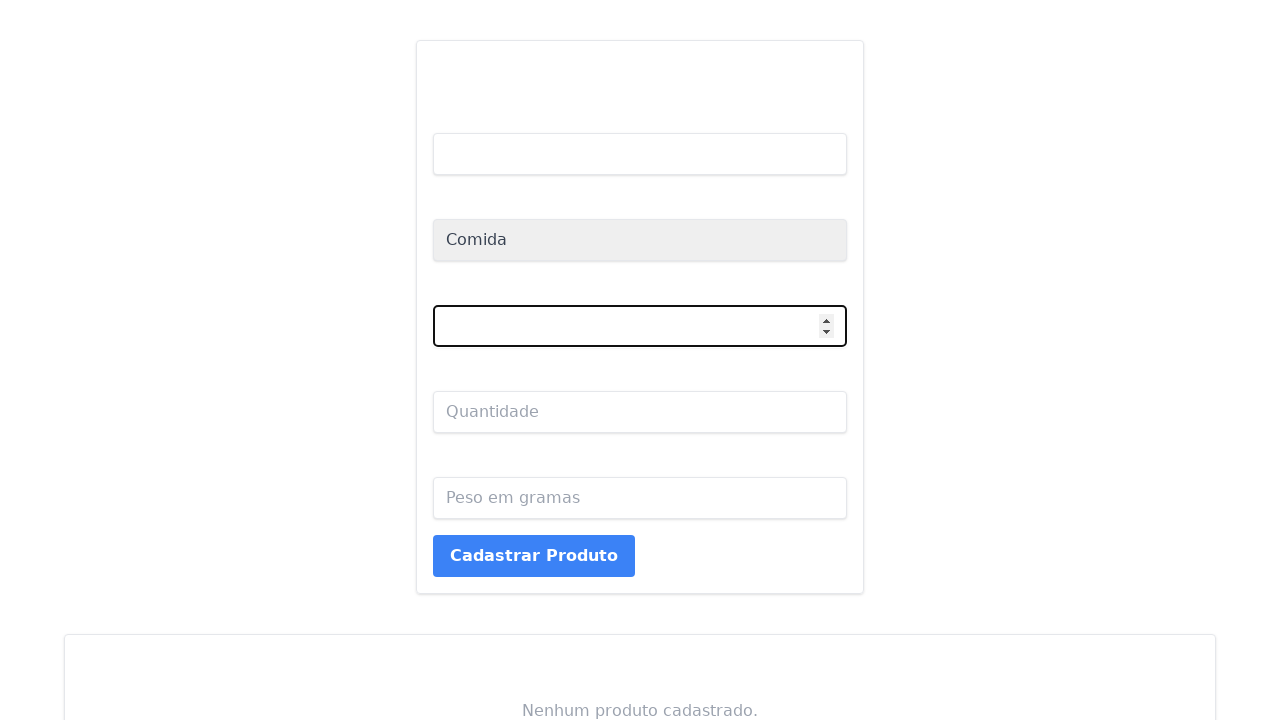

Filled quantity field with '3' on .mb-4:nth-child(4) > .shadow
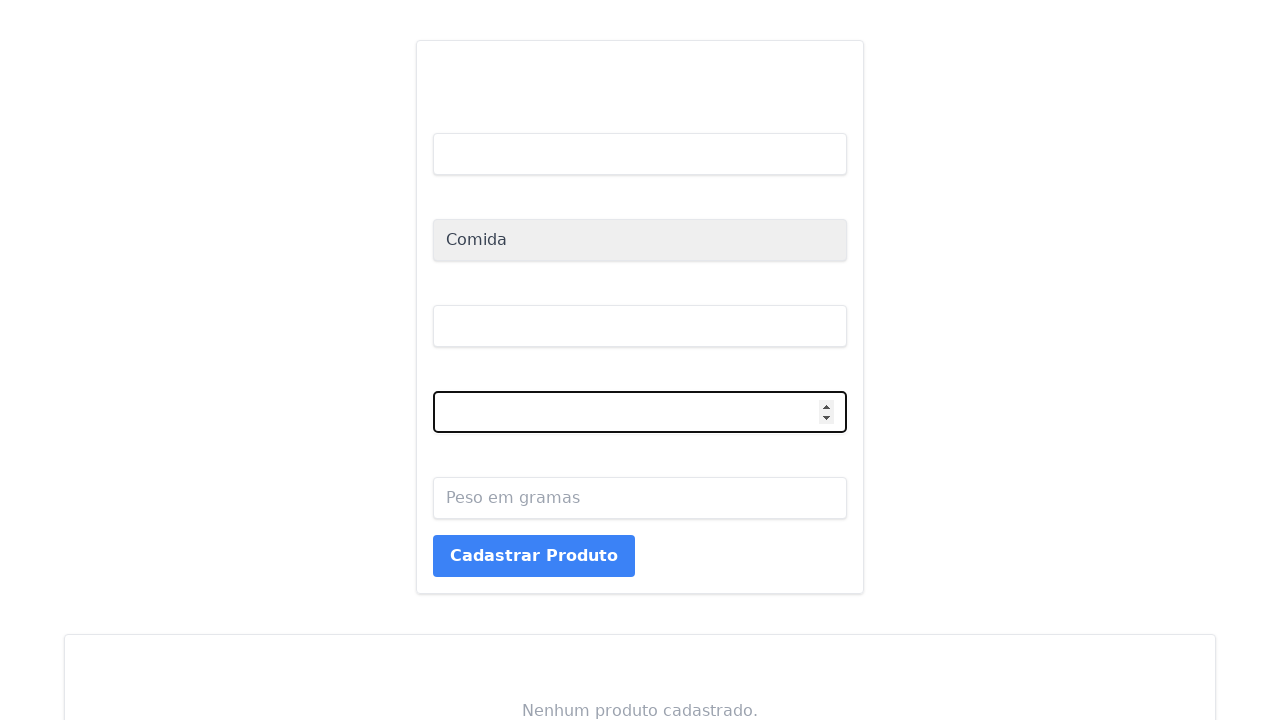

Filled weight field with '1000' on .mb-4:nth-child(5) > .shadow
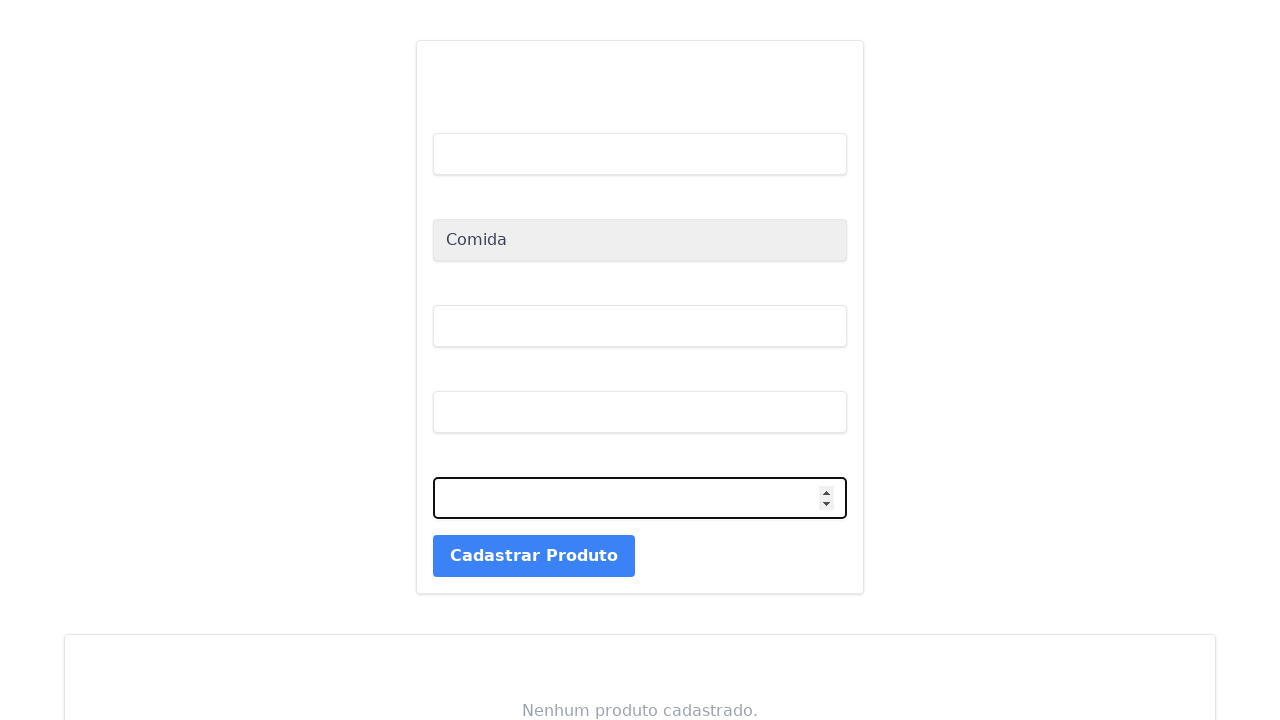

Clicked submit button to add product to shopping list at (534, 556) on .bg-blue-500:nth-child(6)
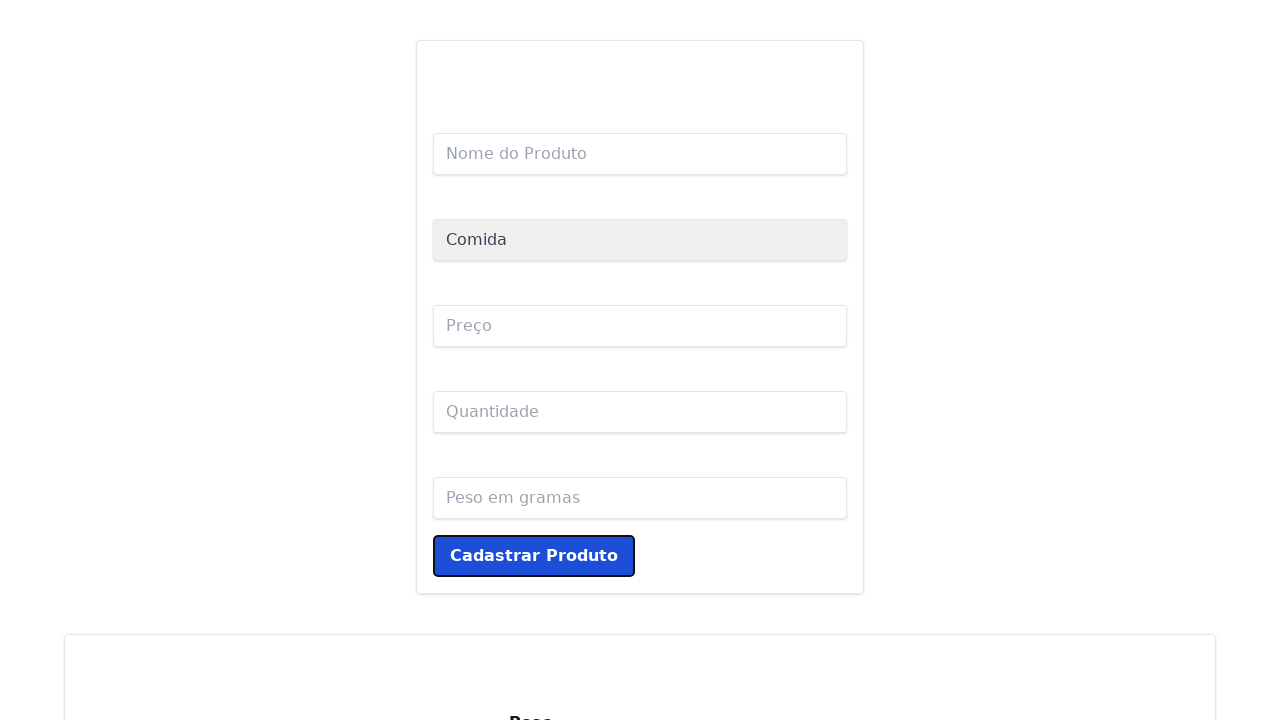

Product appeared in the shopping list
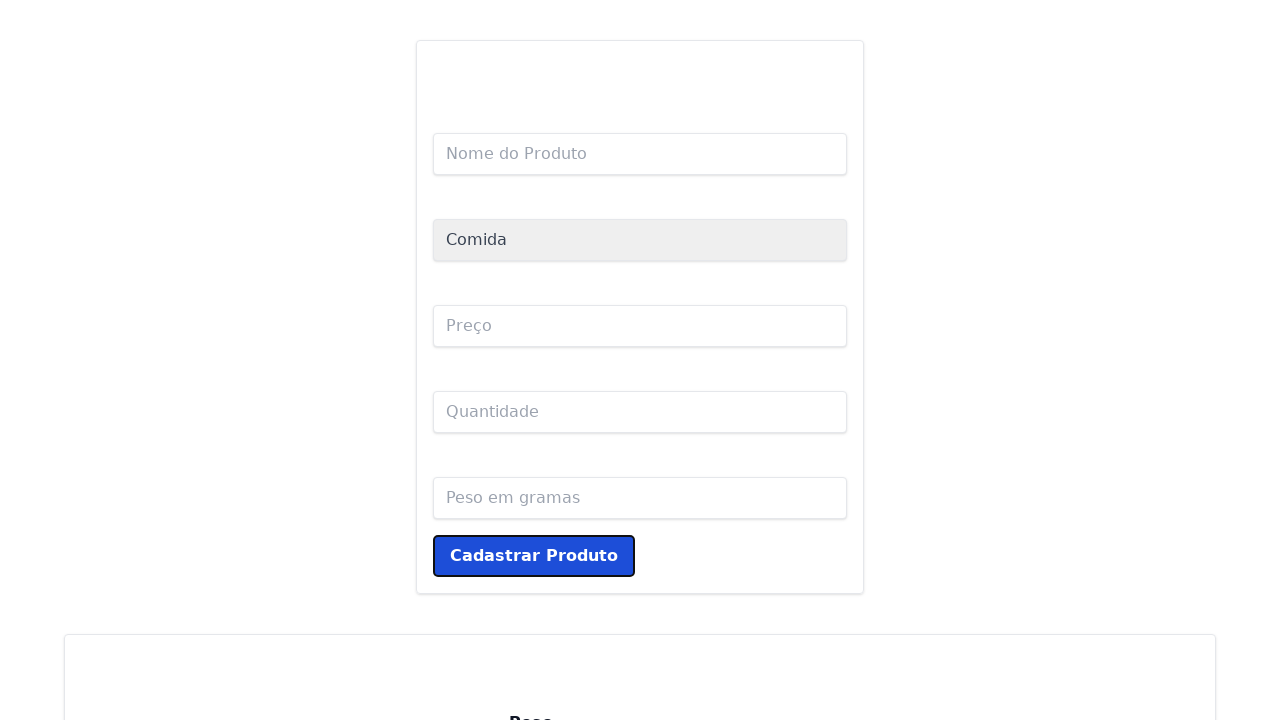

Verified product name is displayed in list
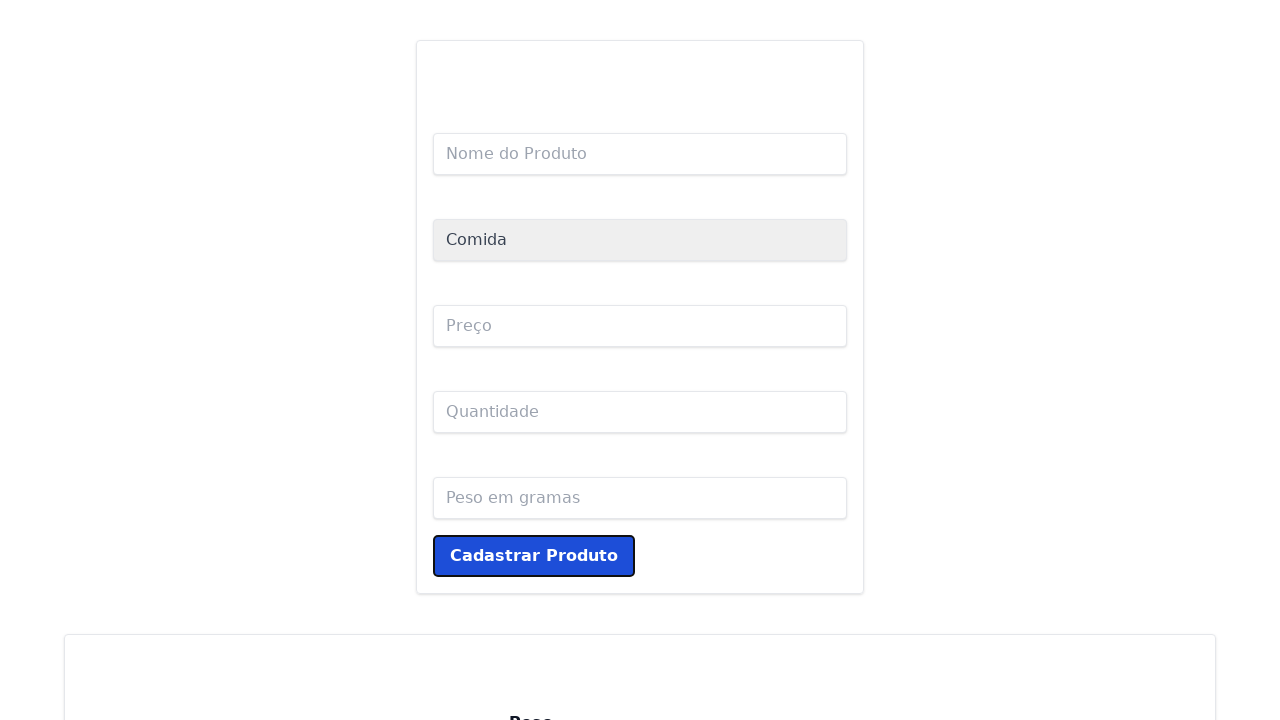

Verified product category is displayed in list
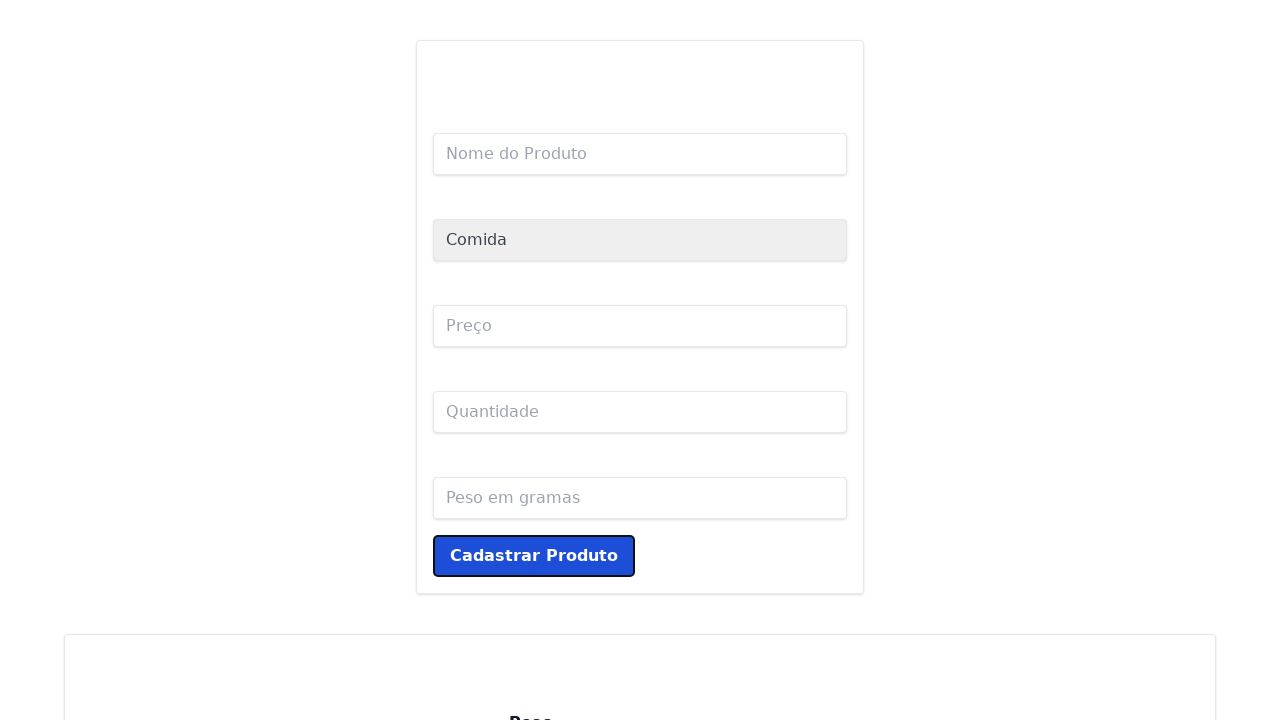

Verified product price is displayed in list
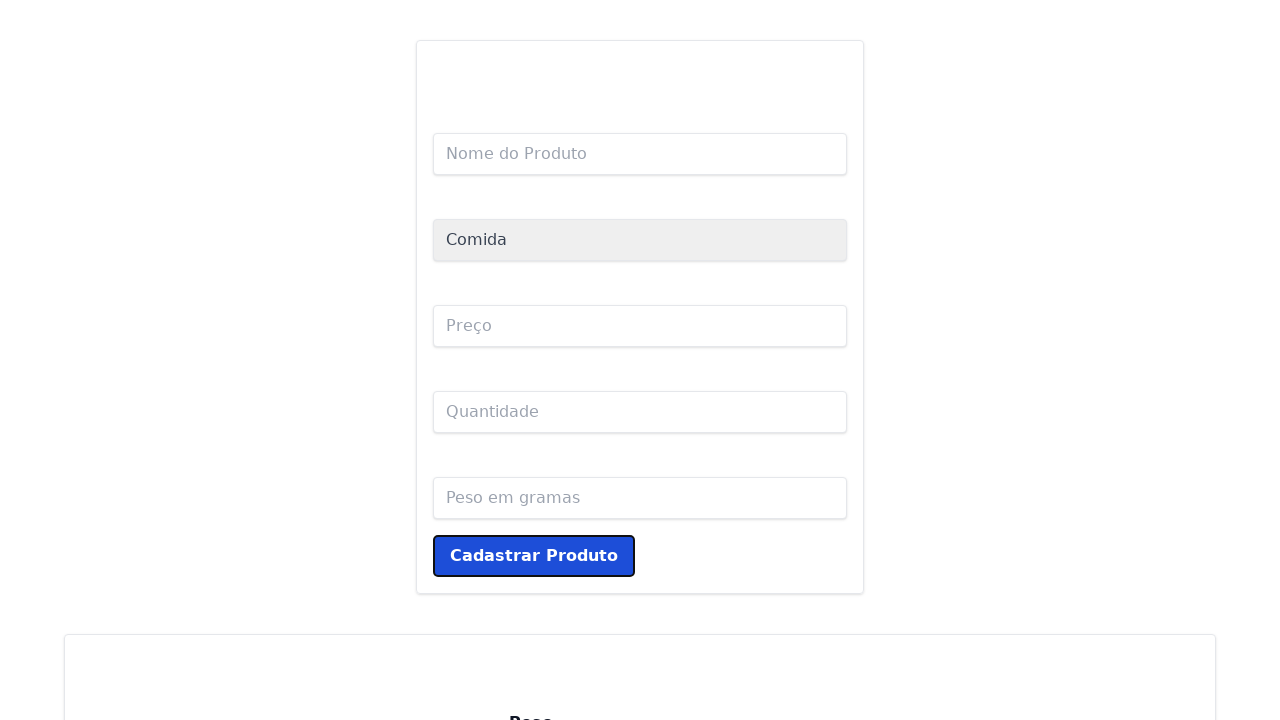

Verified product quantity is displayed in list
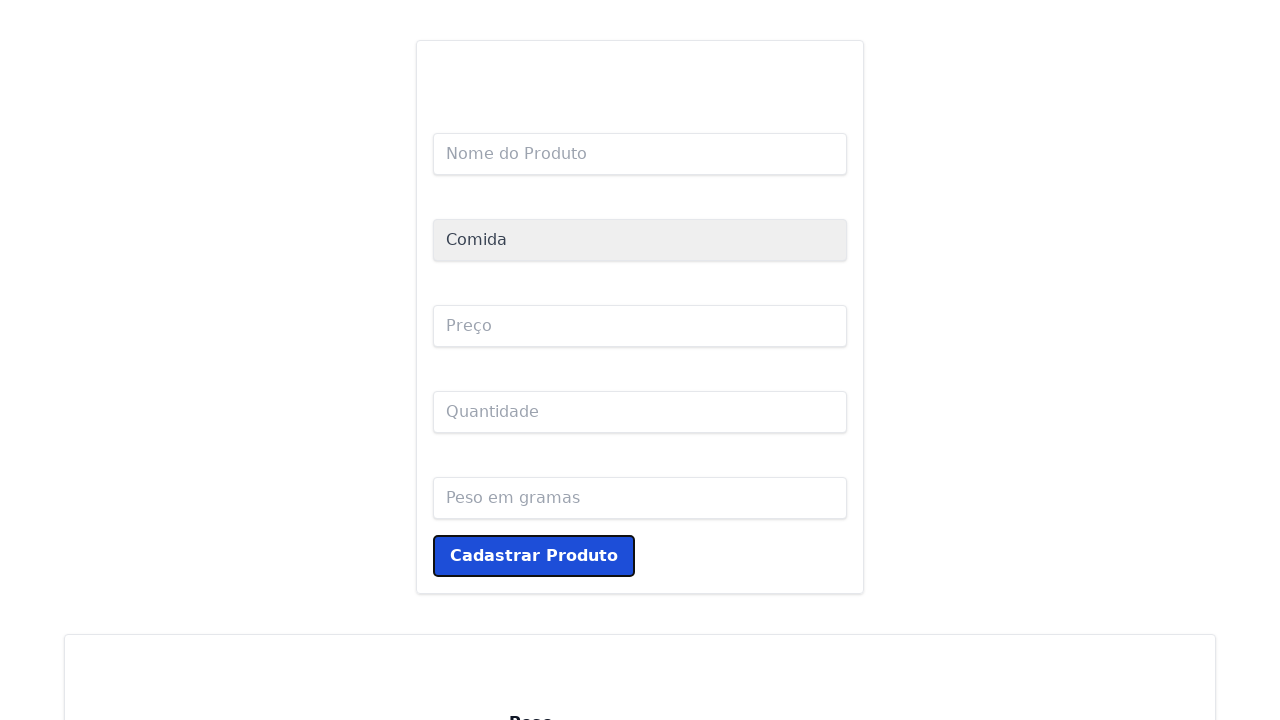

Verified product weight is displayed in list
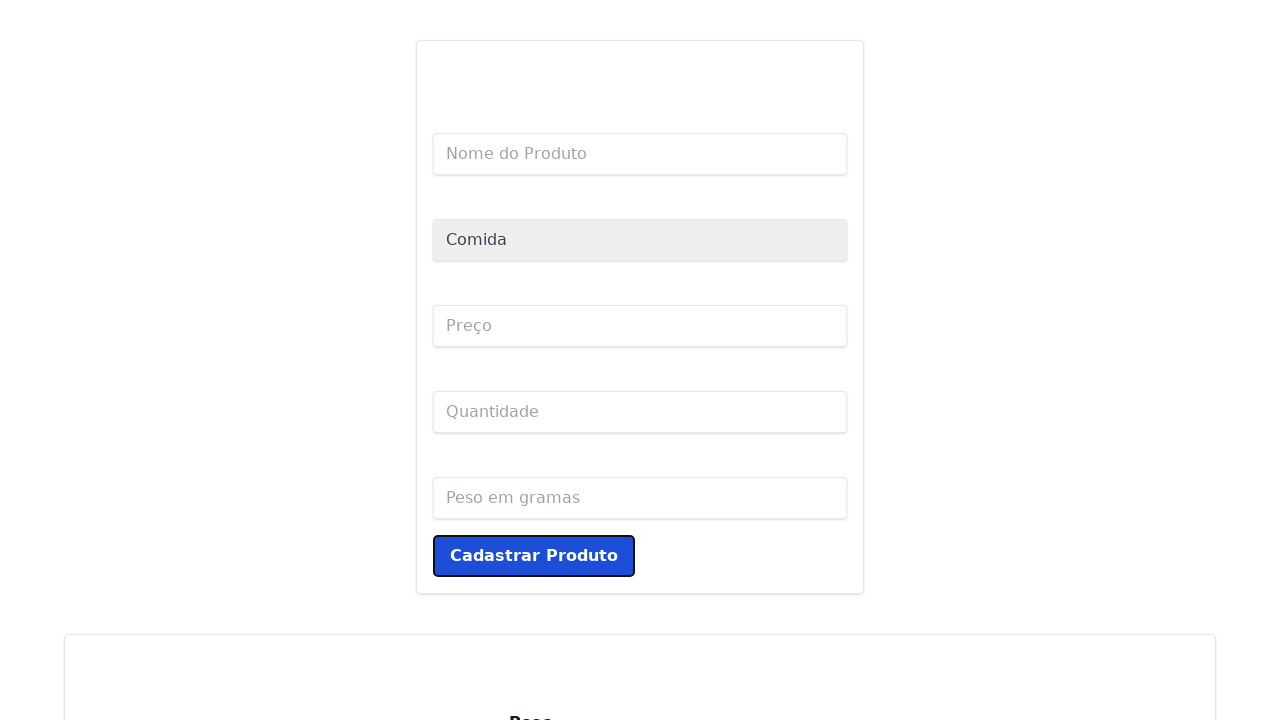

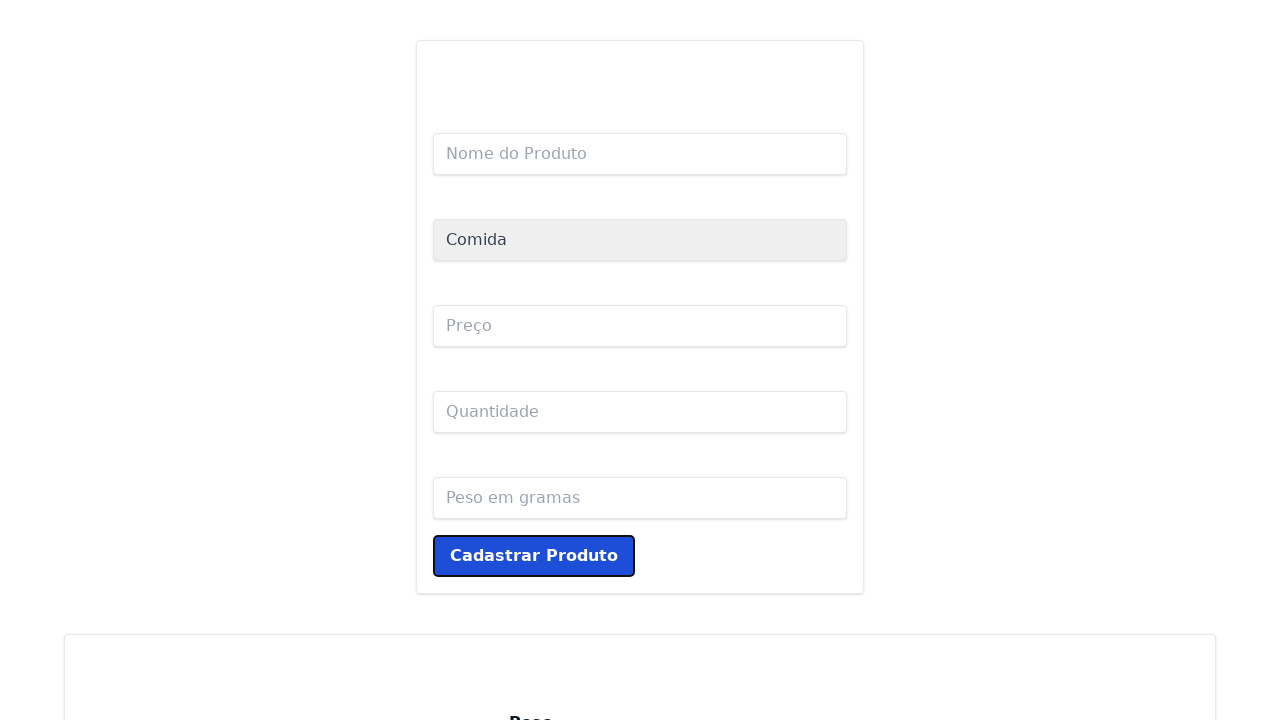